Tests dynamic loading of a rendered element by clicking a link, starting the loading process, and waiting for the element to be rendered and become visible

Starting URL: https://the-internet.herokuapp.com/dynamic_loading

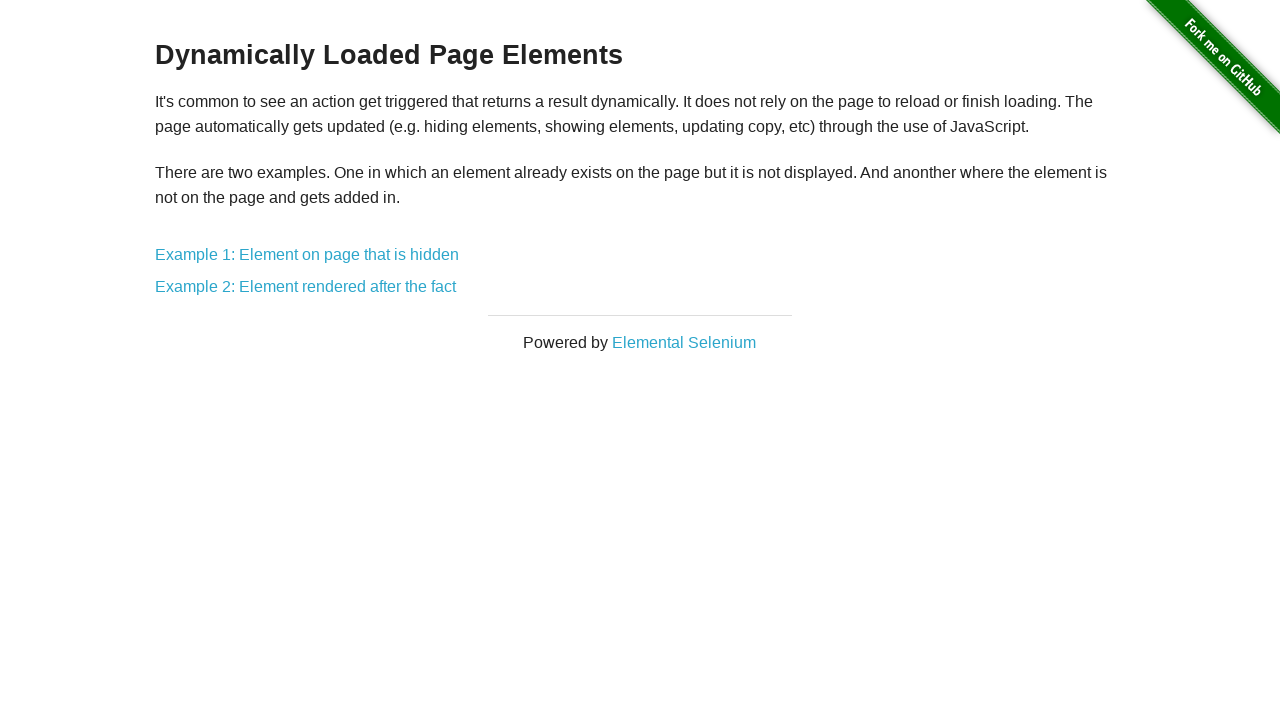

Clicked on the 'Render Element' link at (306, 287) on xpath=//*[@id='content']/div/a[2]
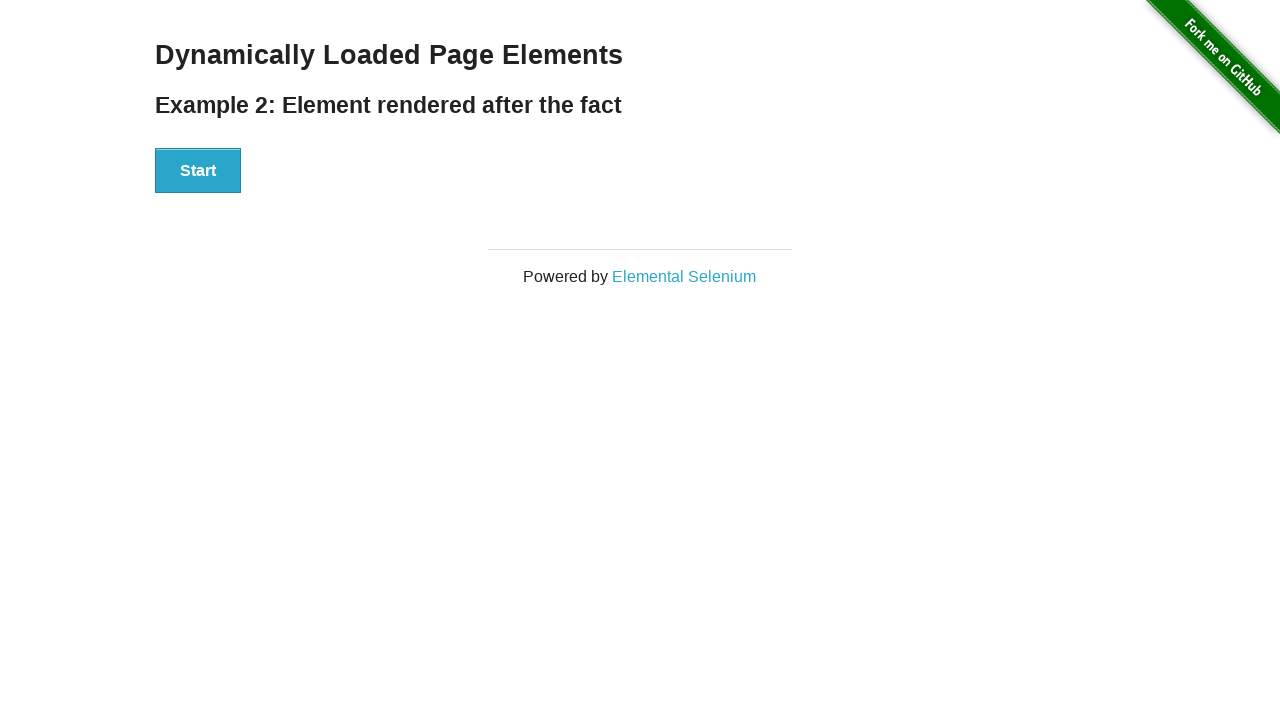

Clicked the 'Start' button to trigger dynamic loading at (198, 171) on xpath=//*[@id='start']/button
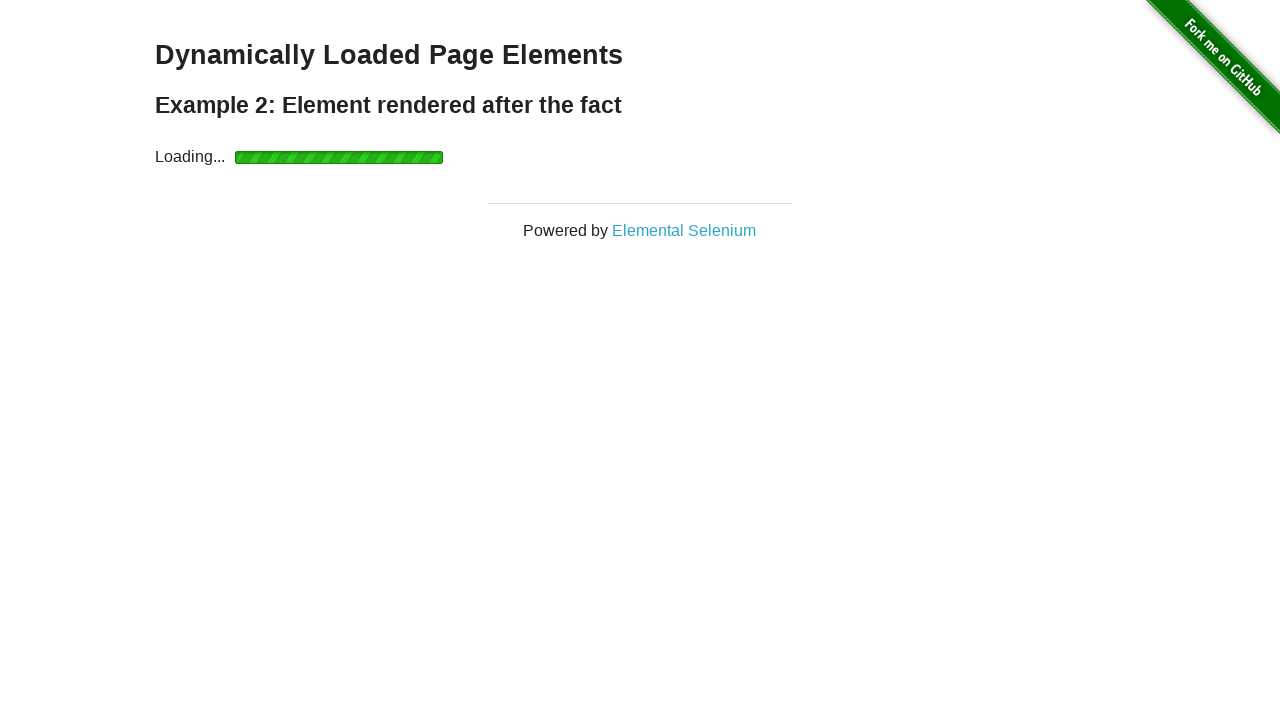

Loading spinner disappeared
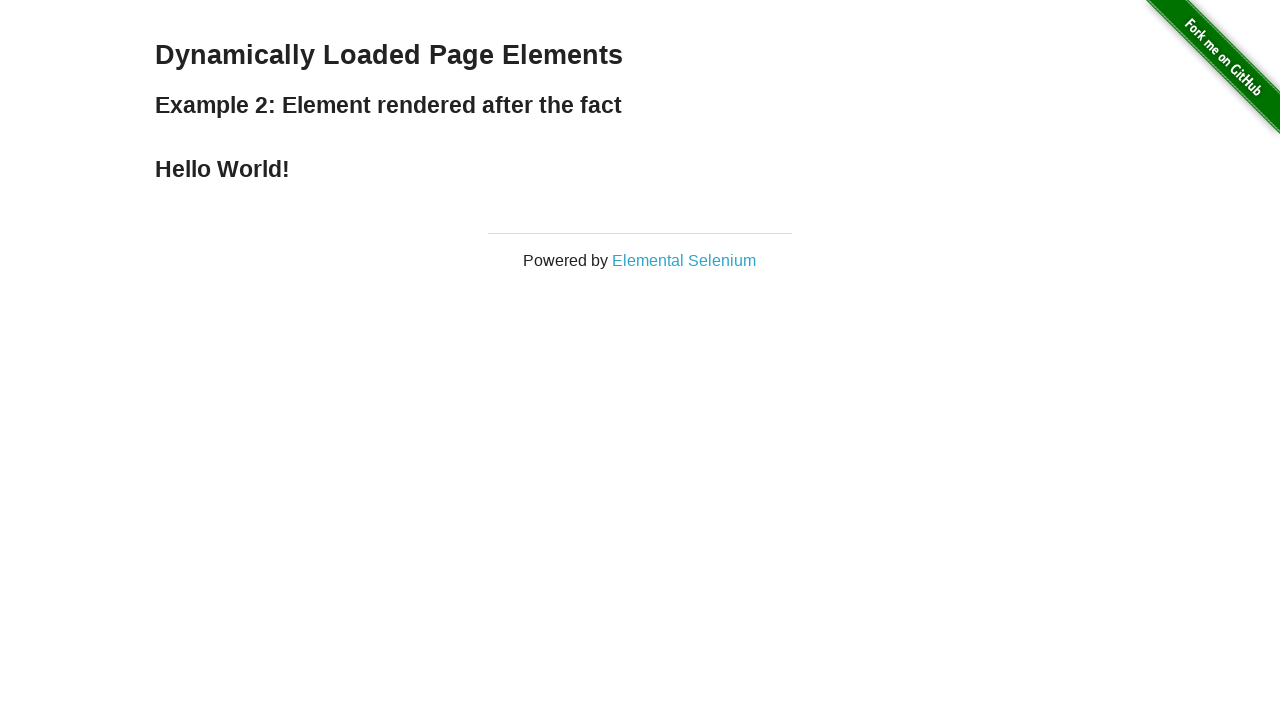

Welcome text rendered and became visible
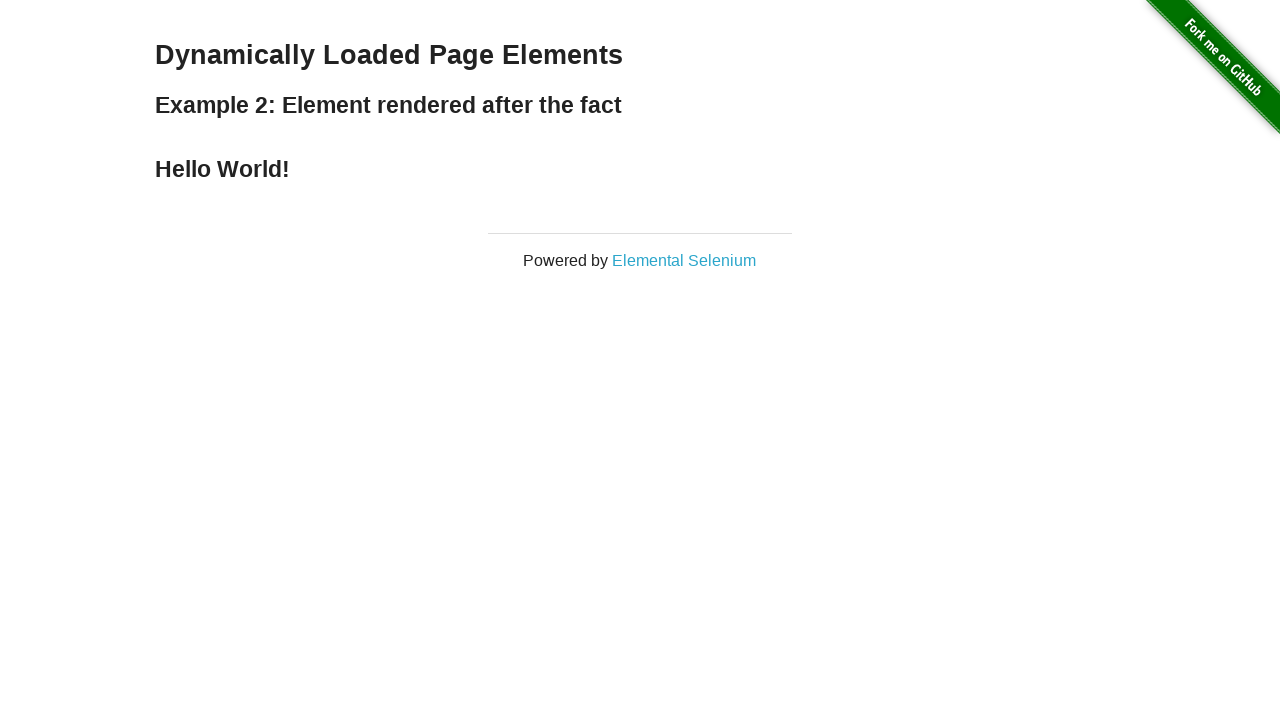

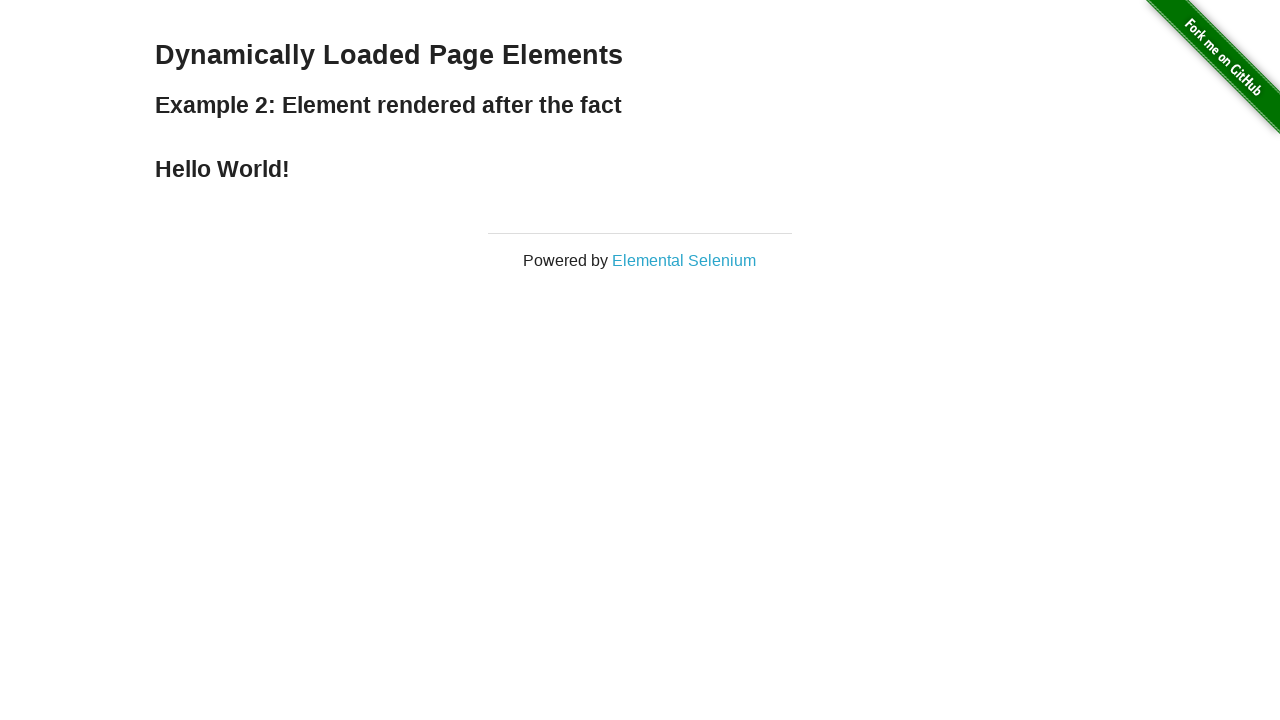